Tests a simple form submission by clicking the submit button on a form page

Starting URL: http://suninjuly.github.io/simple_form_find_task.html

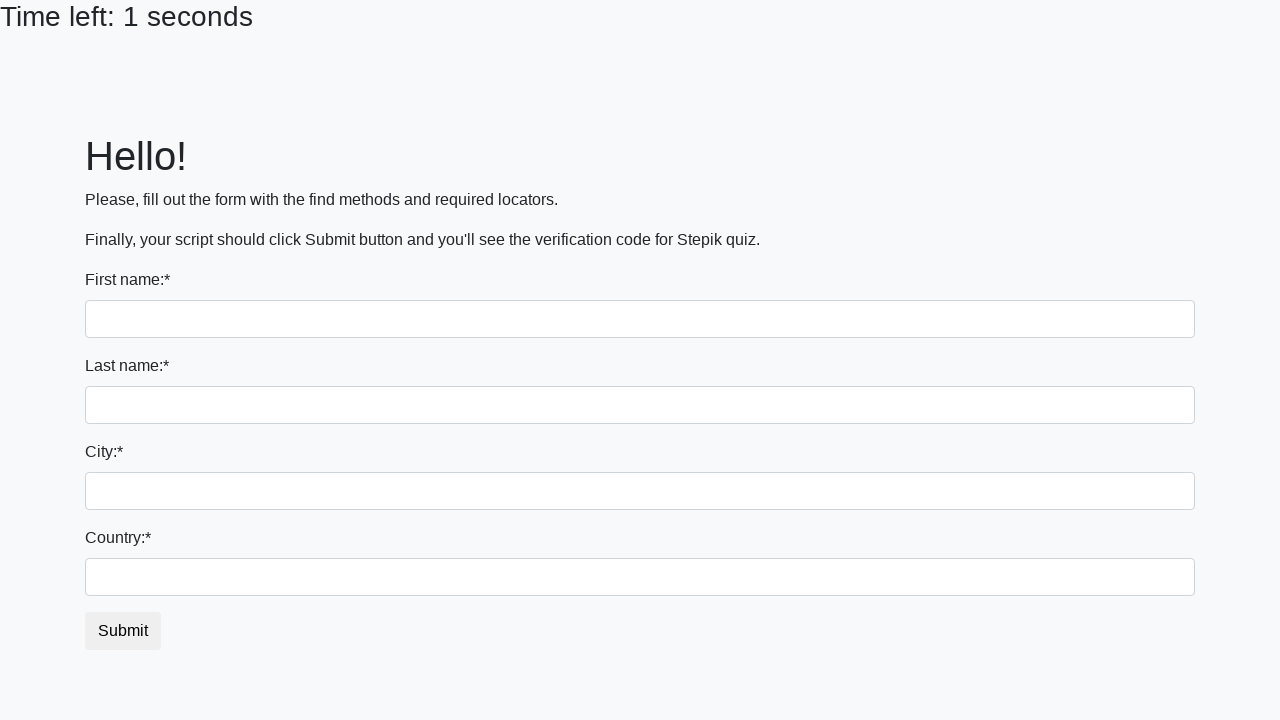

Clicked the submit button to submit the form at (123, 631) on #submit_button
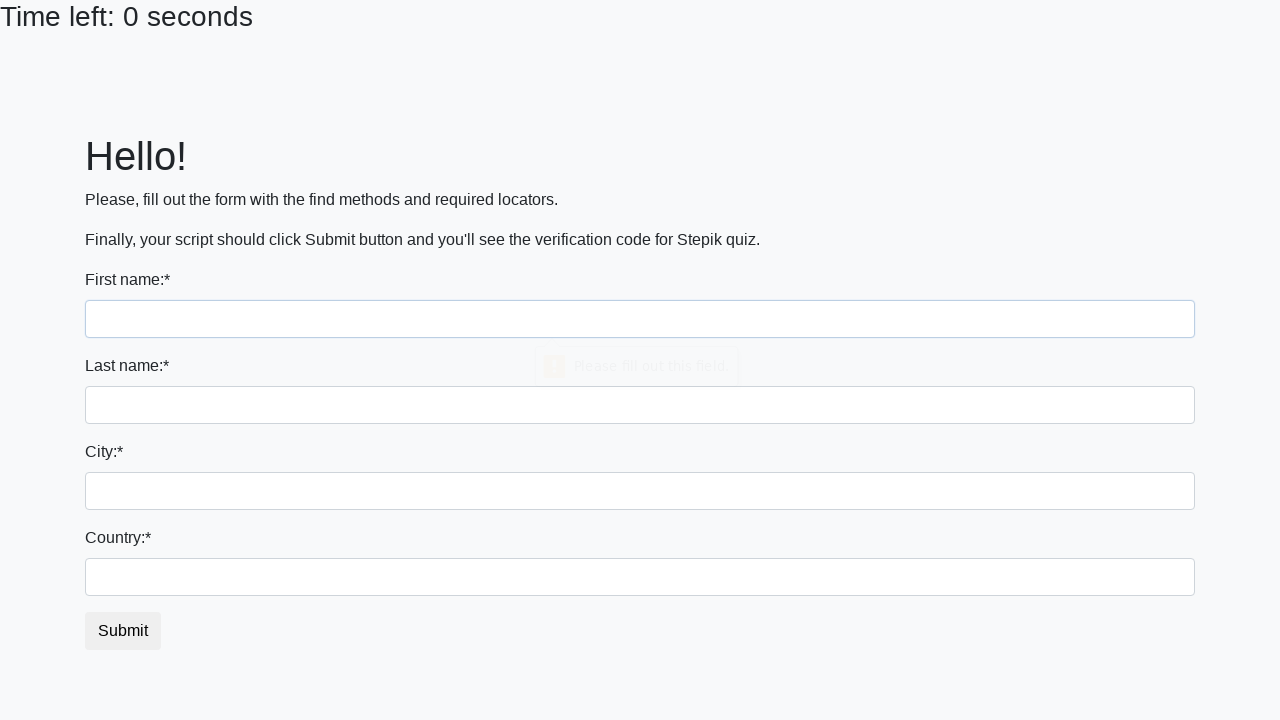

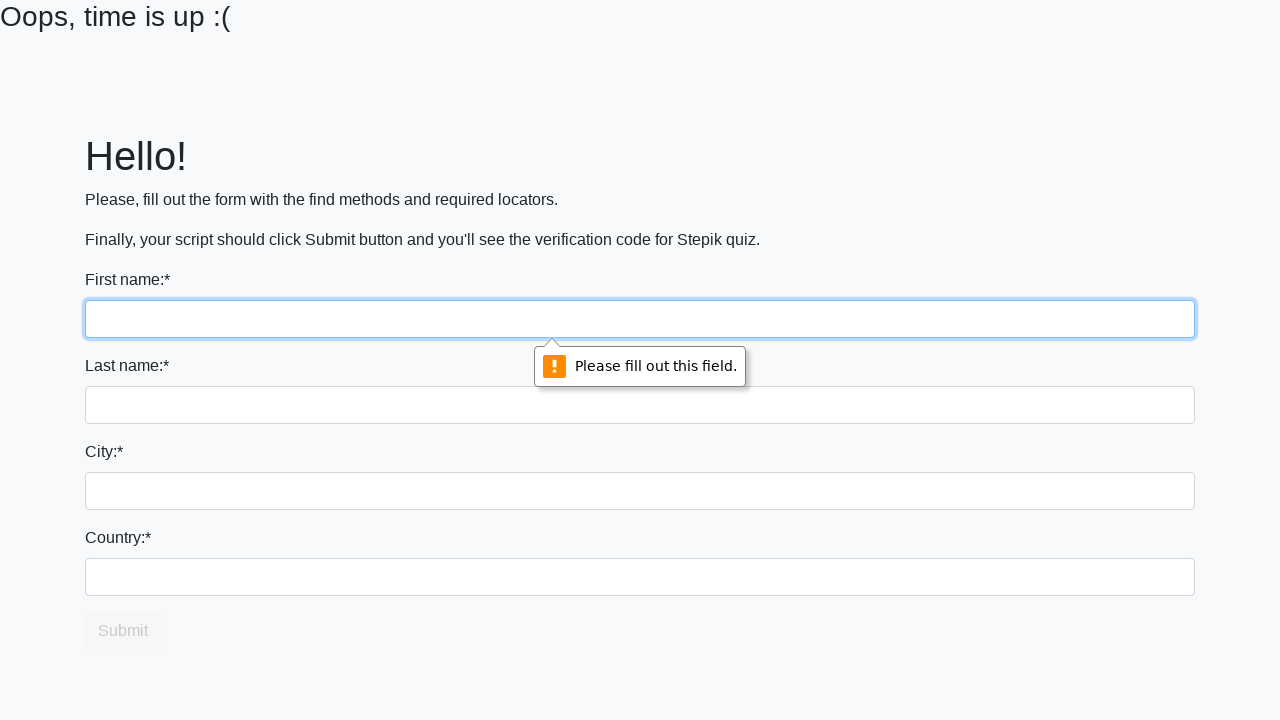